Tests drag and drop functionality on the jQuery UI droppable demo page by dragging an element and dropping it onto a target area within an iframe.

Starting URL: https://jqueryui.com/droppable/

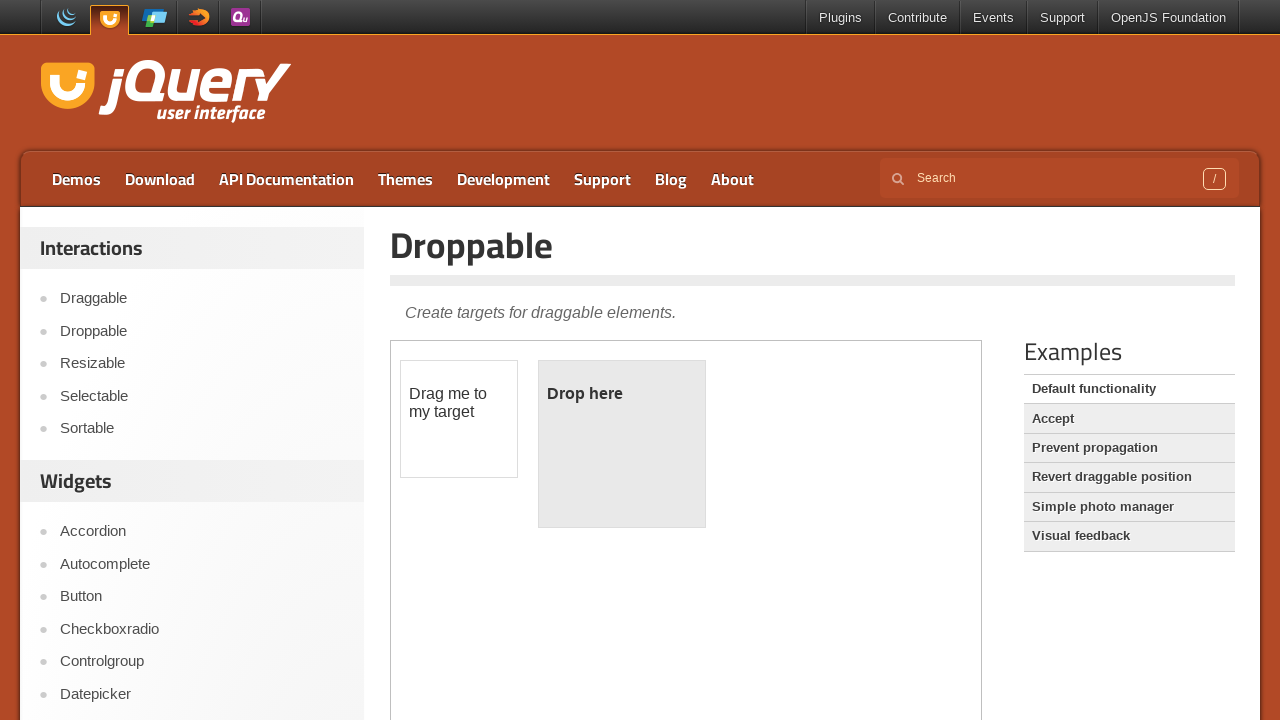

Located the demo iframe containing drag and drop elements
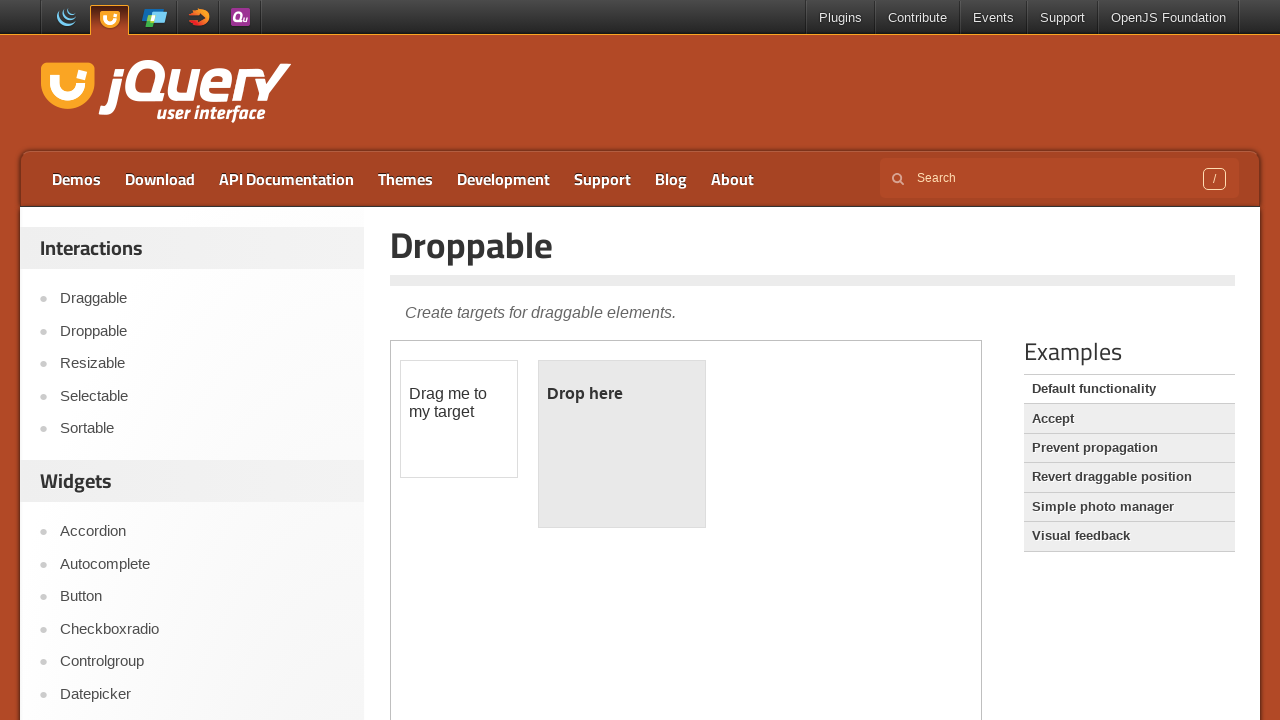

Dragged draggable element onto droppable target area at (622, 444)
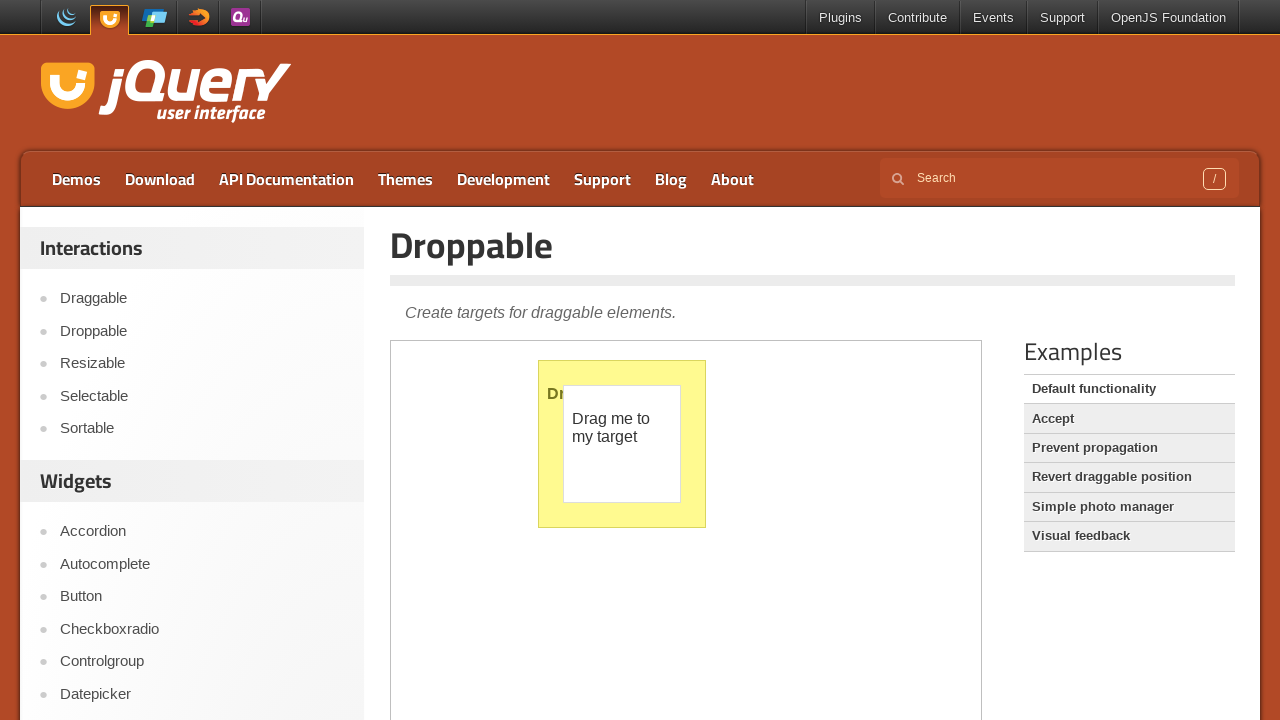

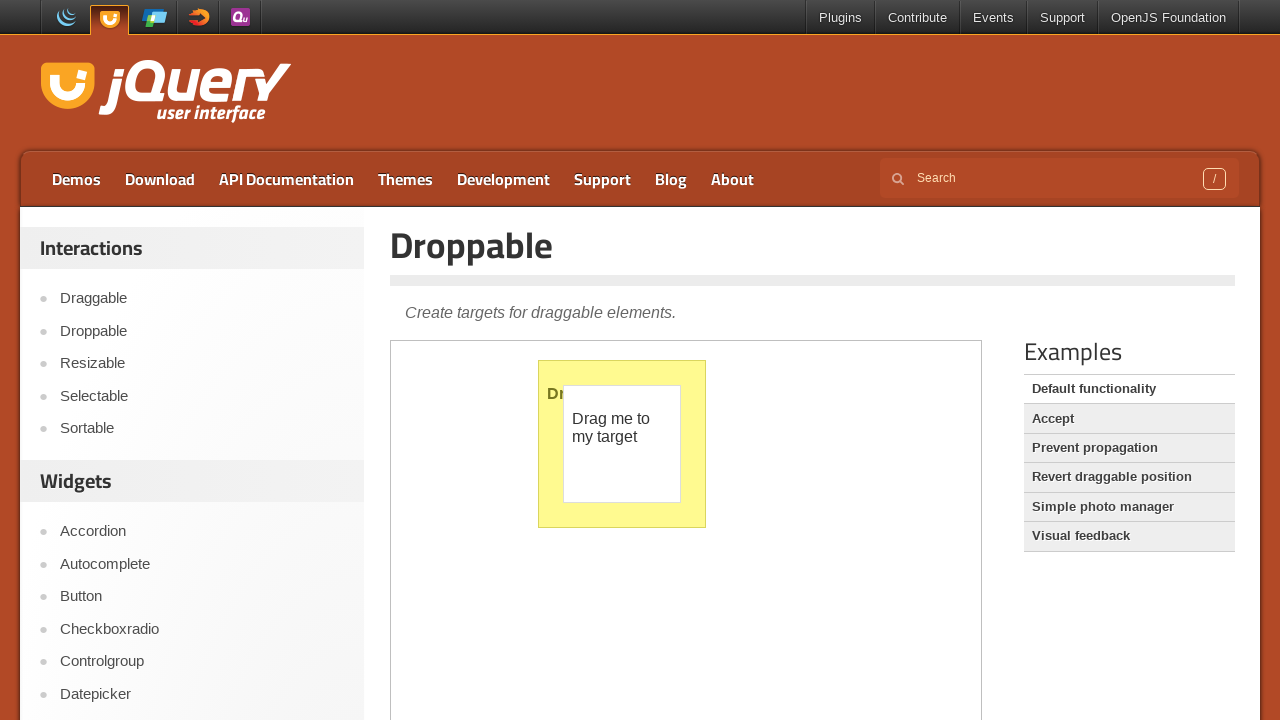